Tests date picker functionality by clearing and entering a specific date

Starting URL: https://demoqa.com/date-picker

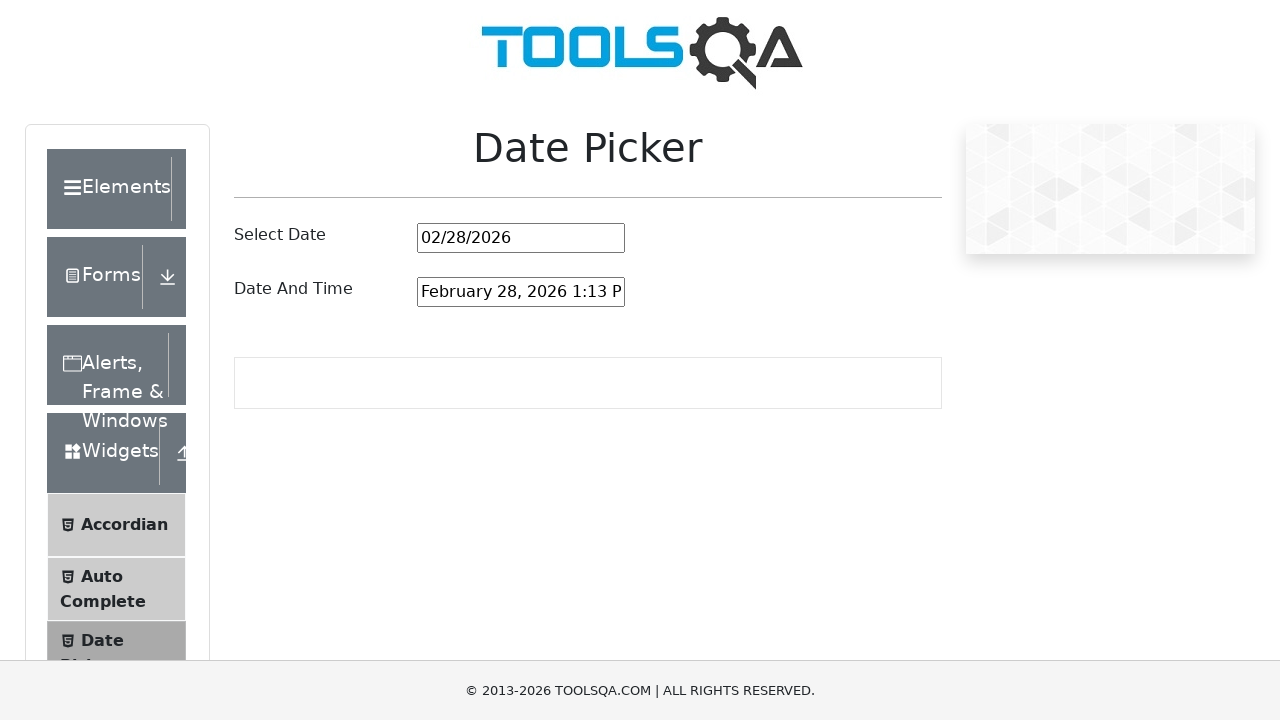

Cleared the date input field on #datePickerMonthYearInput
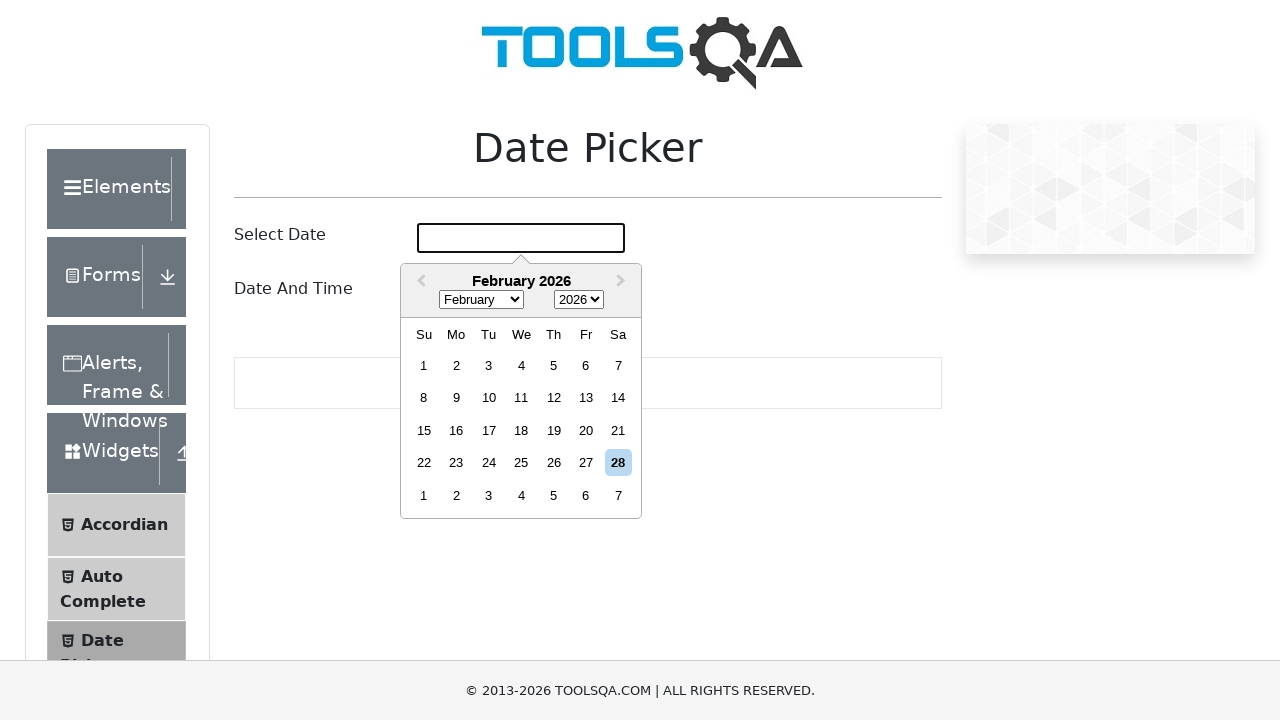

Entered date 07/16/1993 into the date picker on #datePickerMonthYearInput
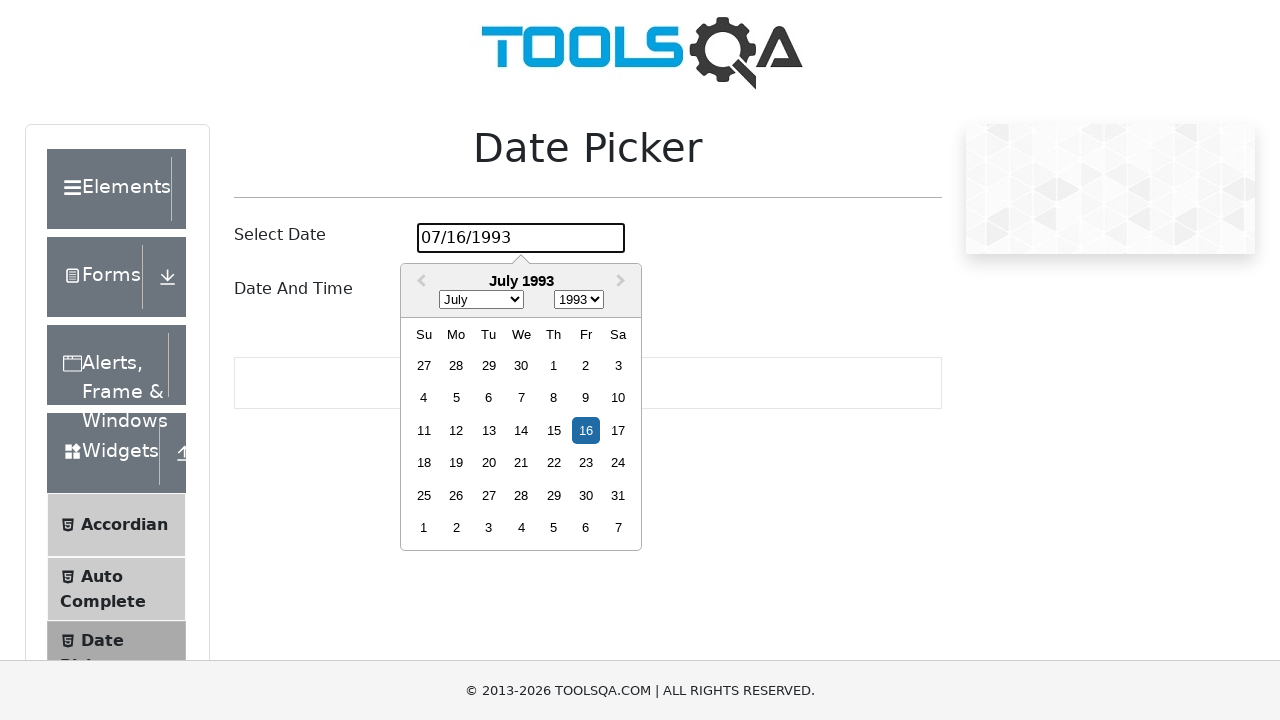

Pressed Enter to confirm the selected date on #datePickerMonthYearInput
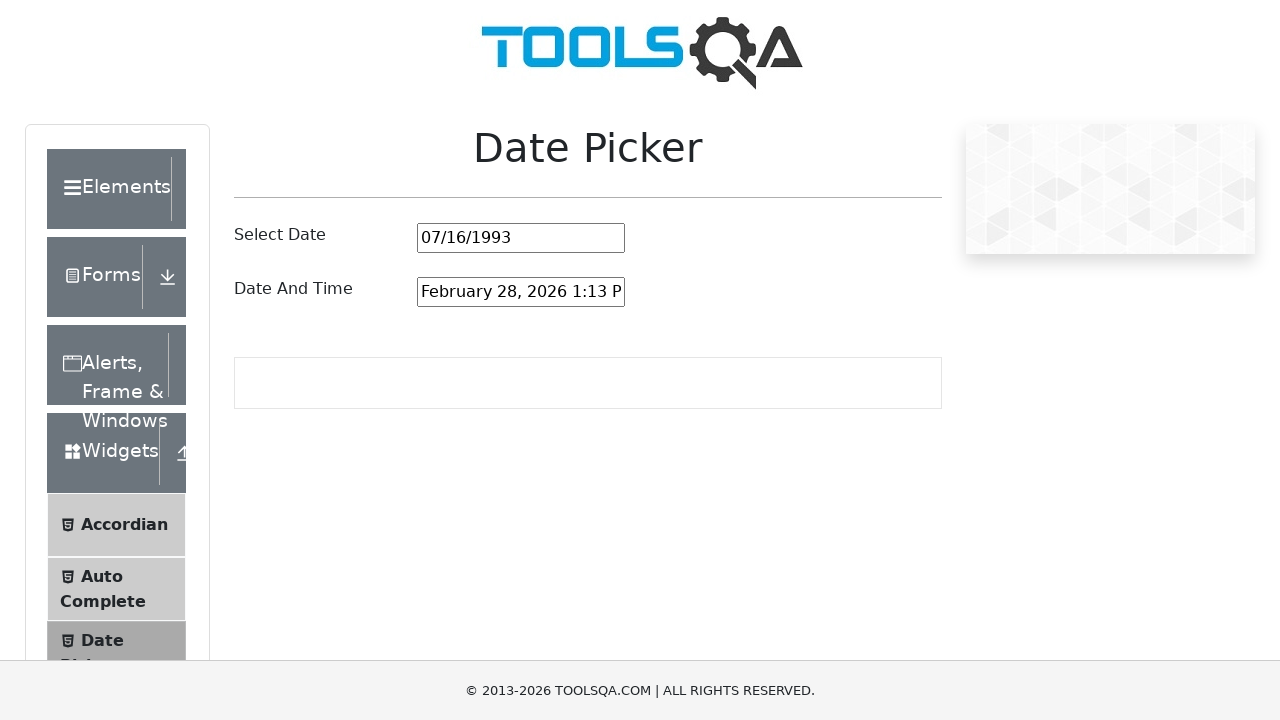

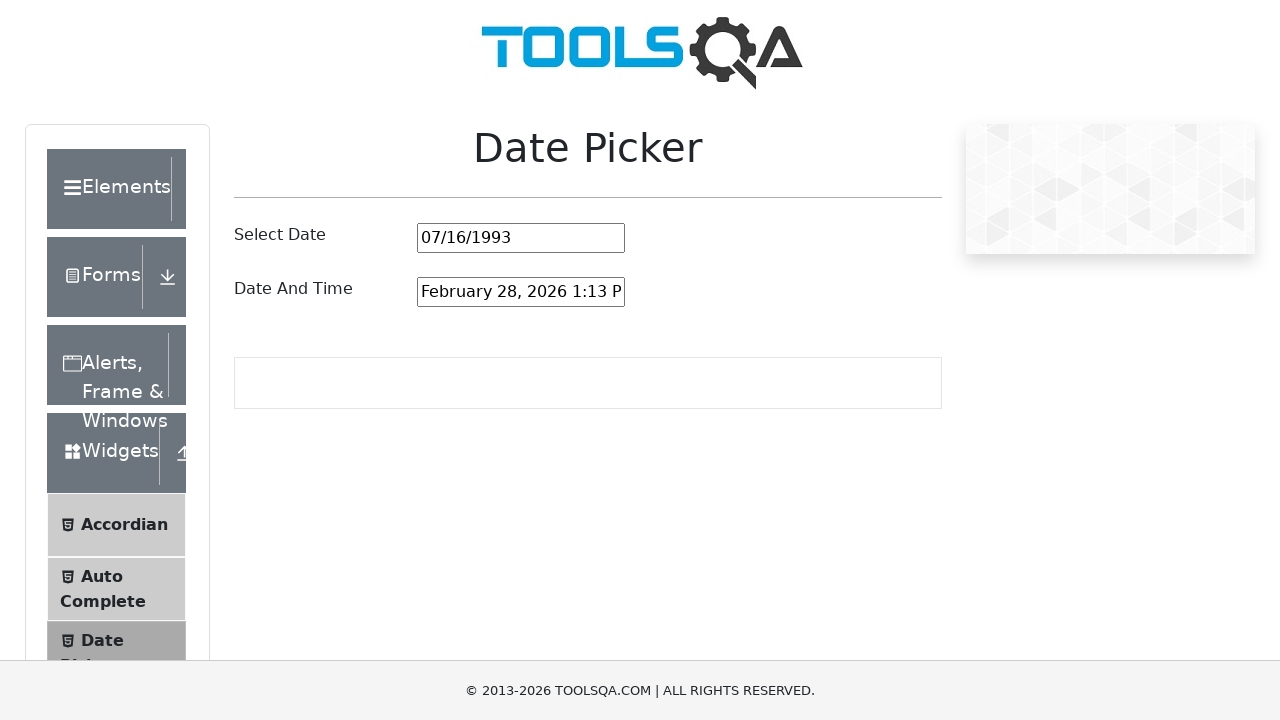